Tests the number input functionality by entering a number and clicking the result button

Starting URL: https://kristinek.github.io/site/examples/actions

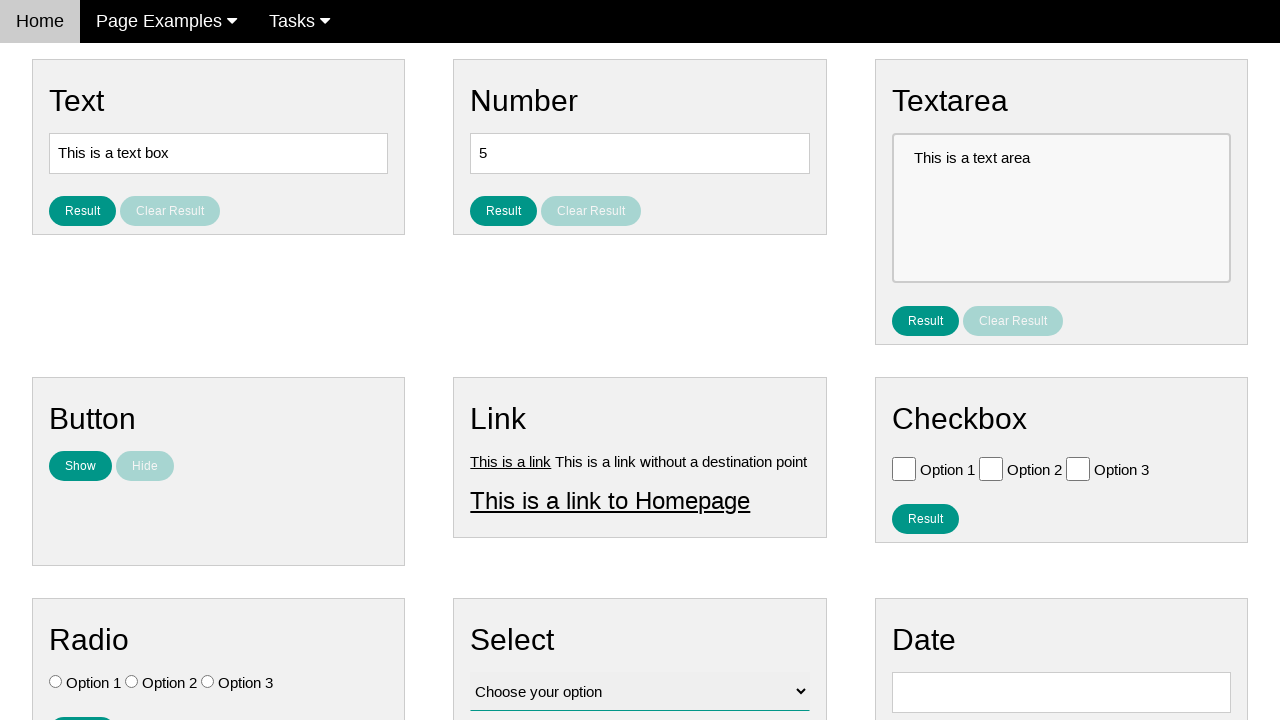

Cleared the number input field on #number
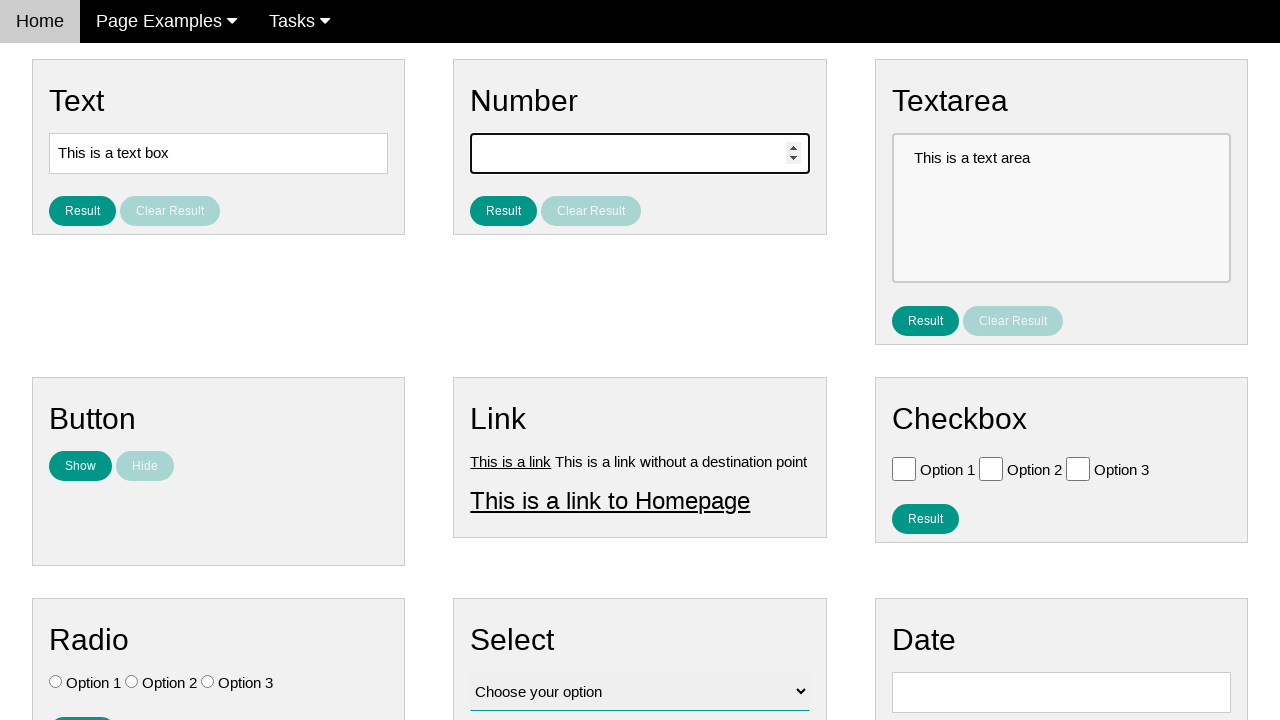

Entered '42' into the number input field on #number
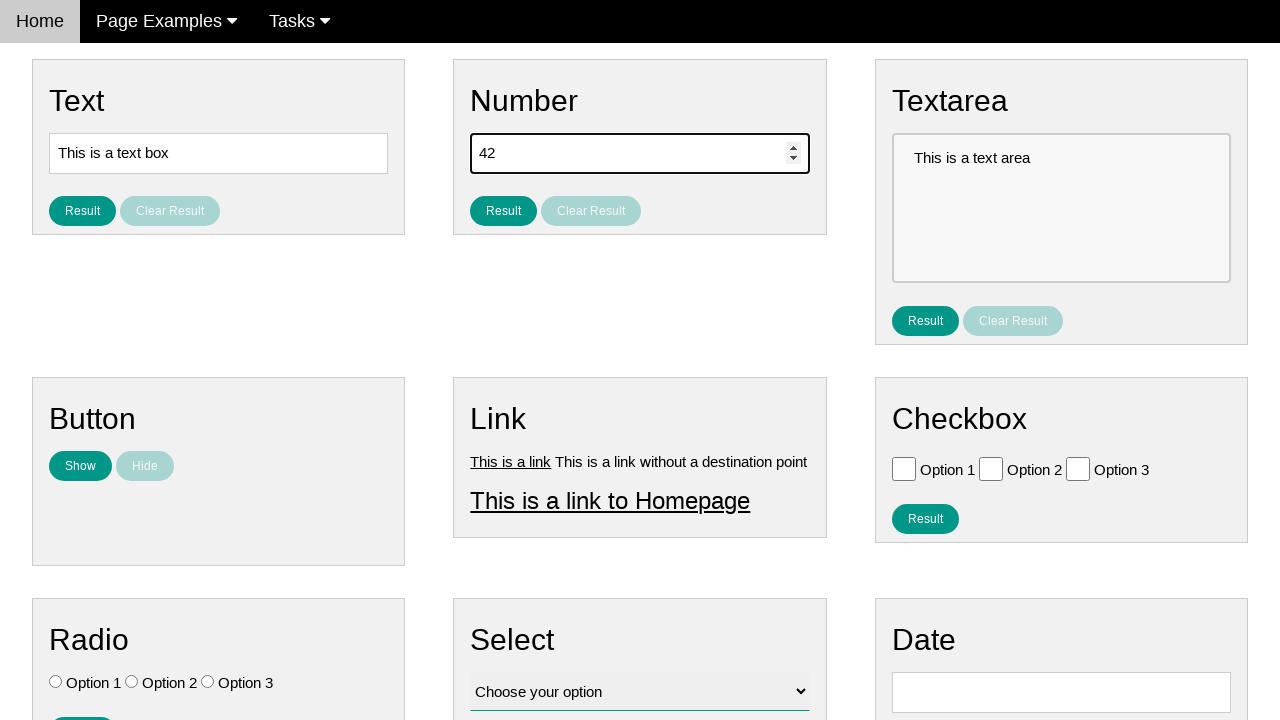

Clicked the Result button for number input at (504, 211) on #result_button_number
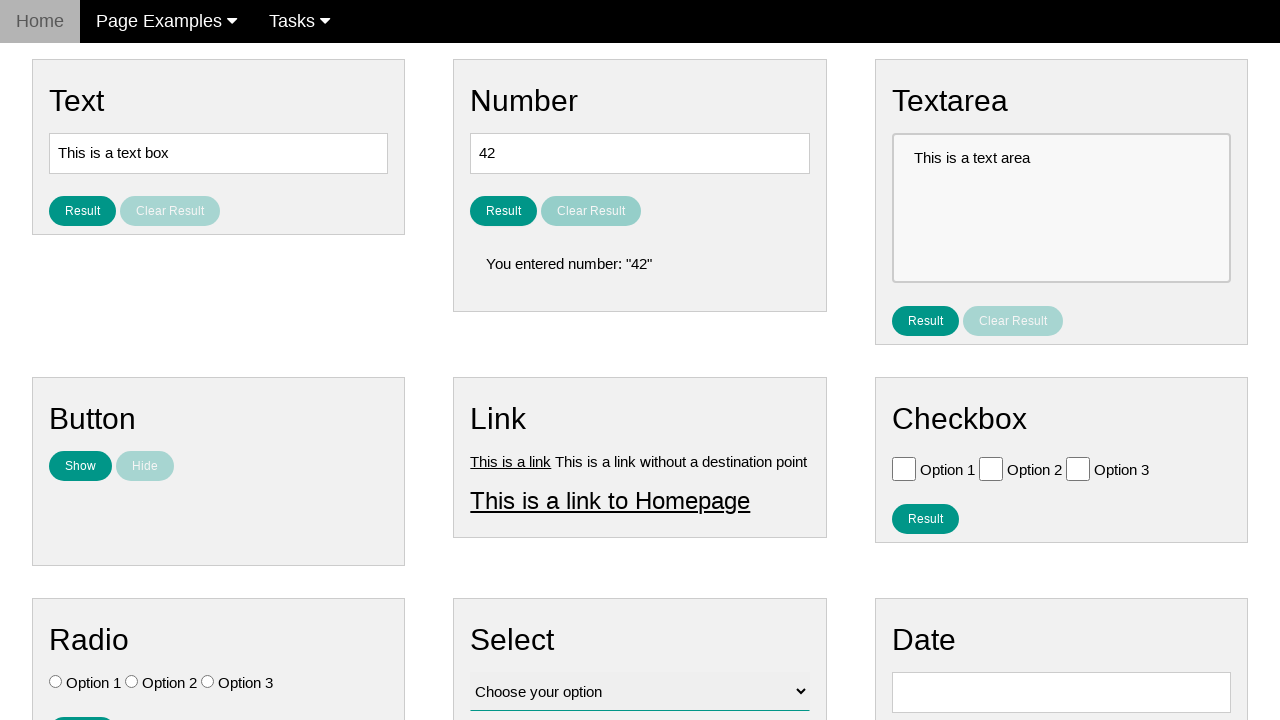

Result element appeared on the page
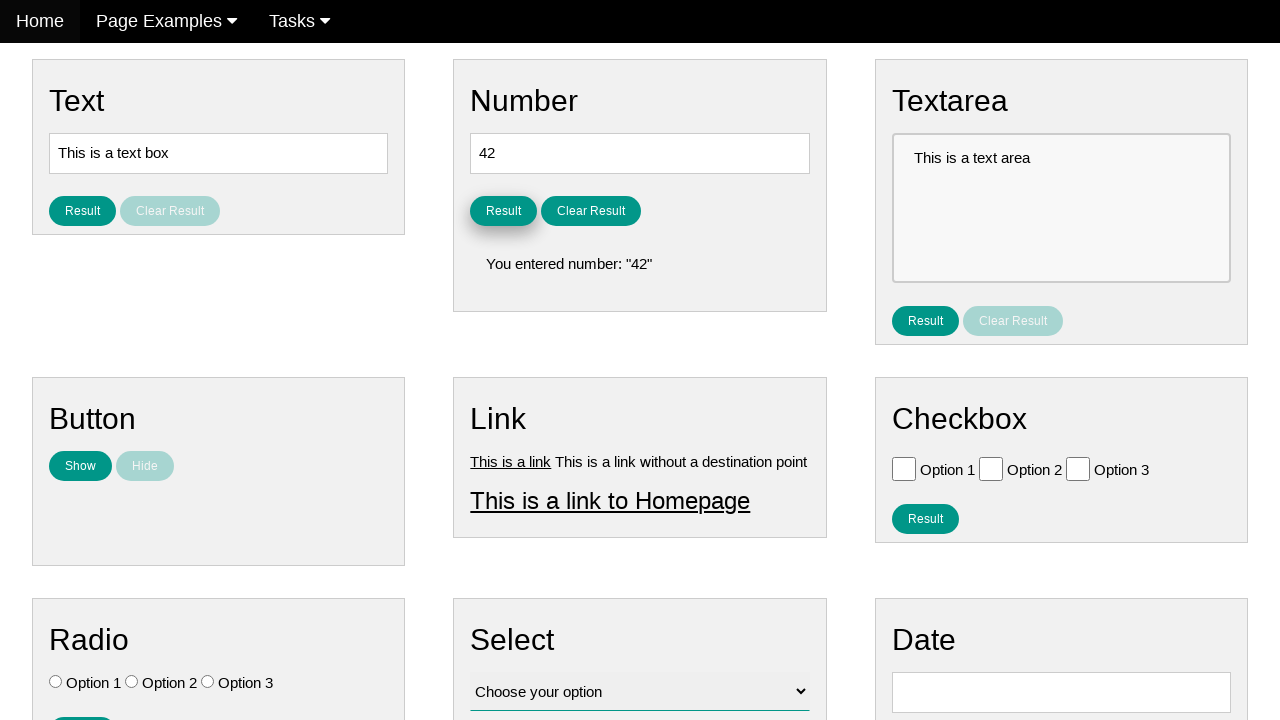

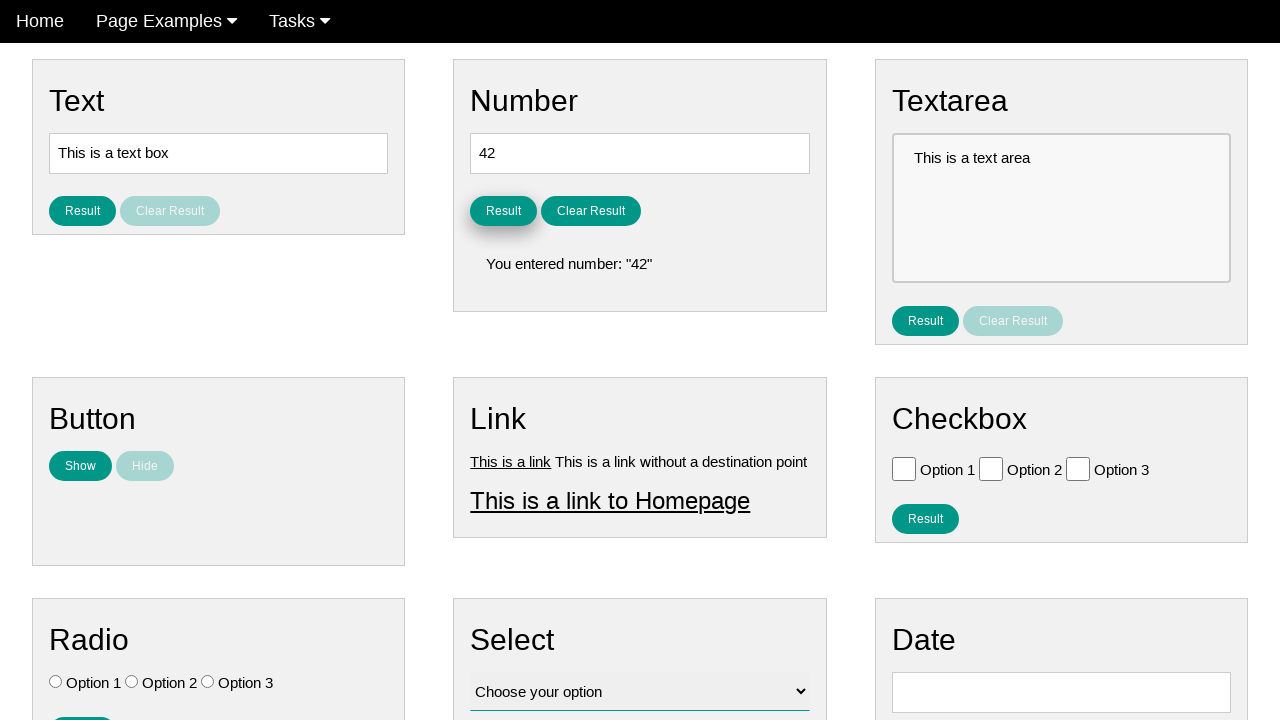